Tests unauthorized page access protection by attempting to access protected pages (inventory and checkout) without authentication and verifying redirect to login page

Starting URL: https://www.saucedemo.com/

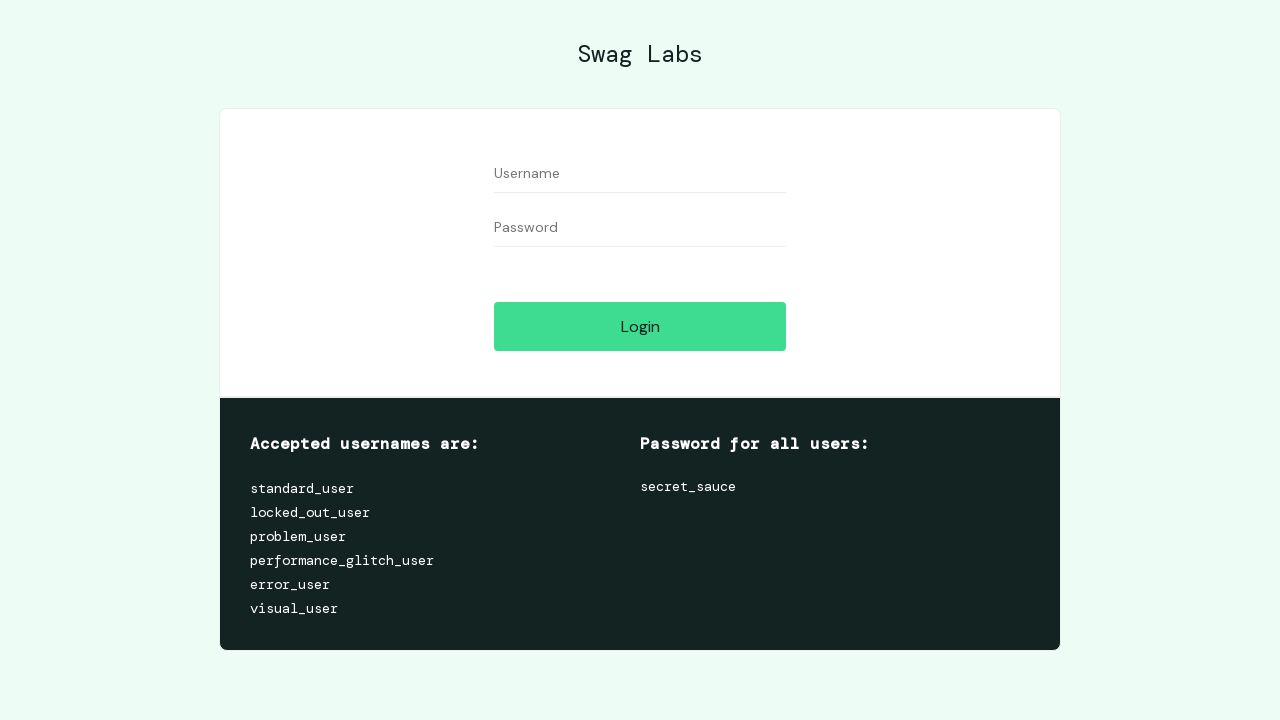

Attempted to access inventory page without authentication
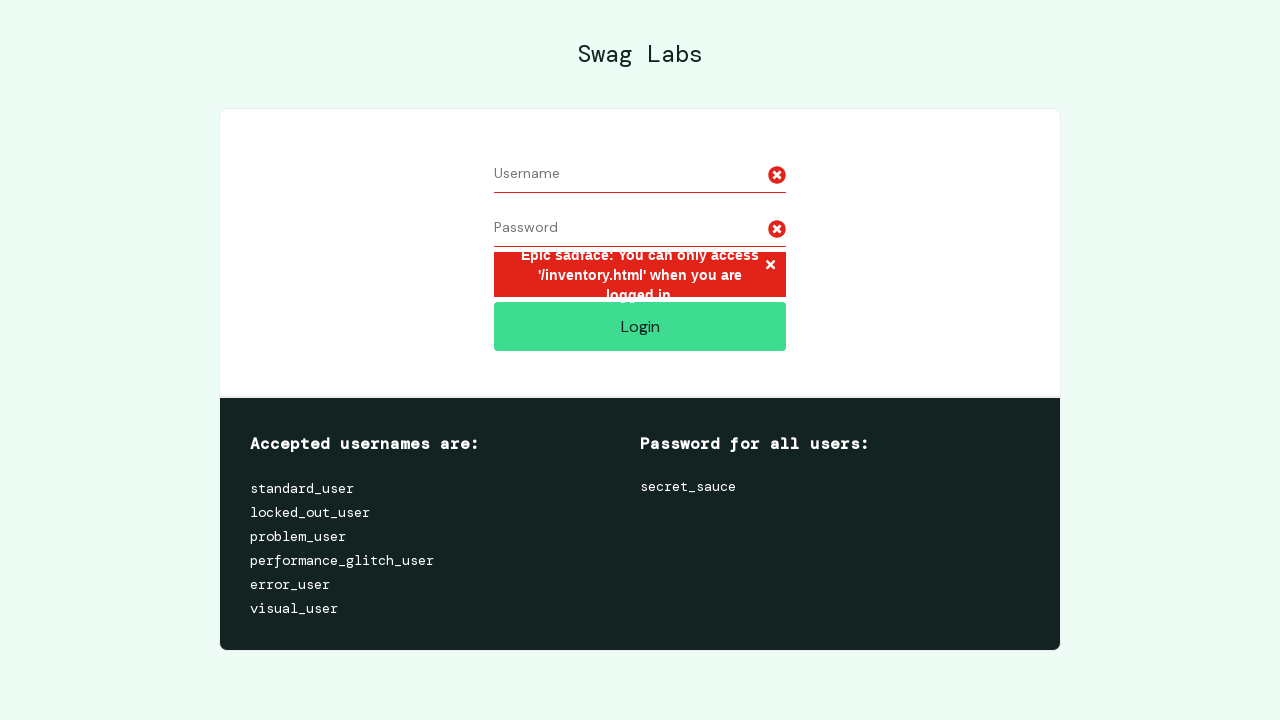

Verified redirect to login page after attempting inventory access
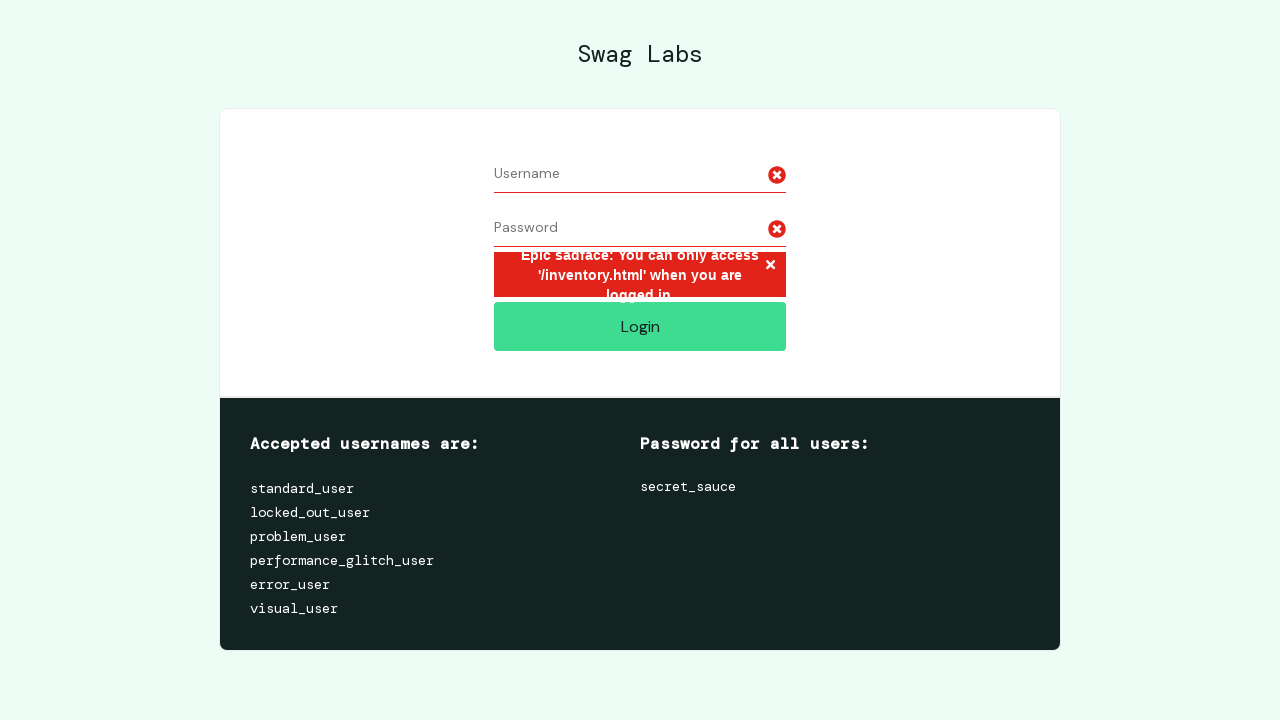

Attempted to access checkout page without authentication
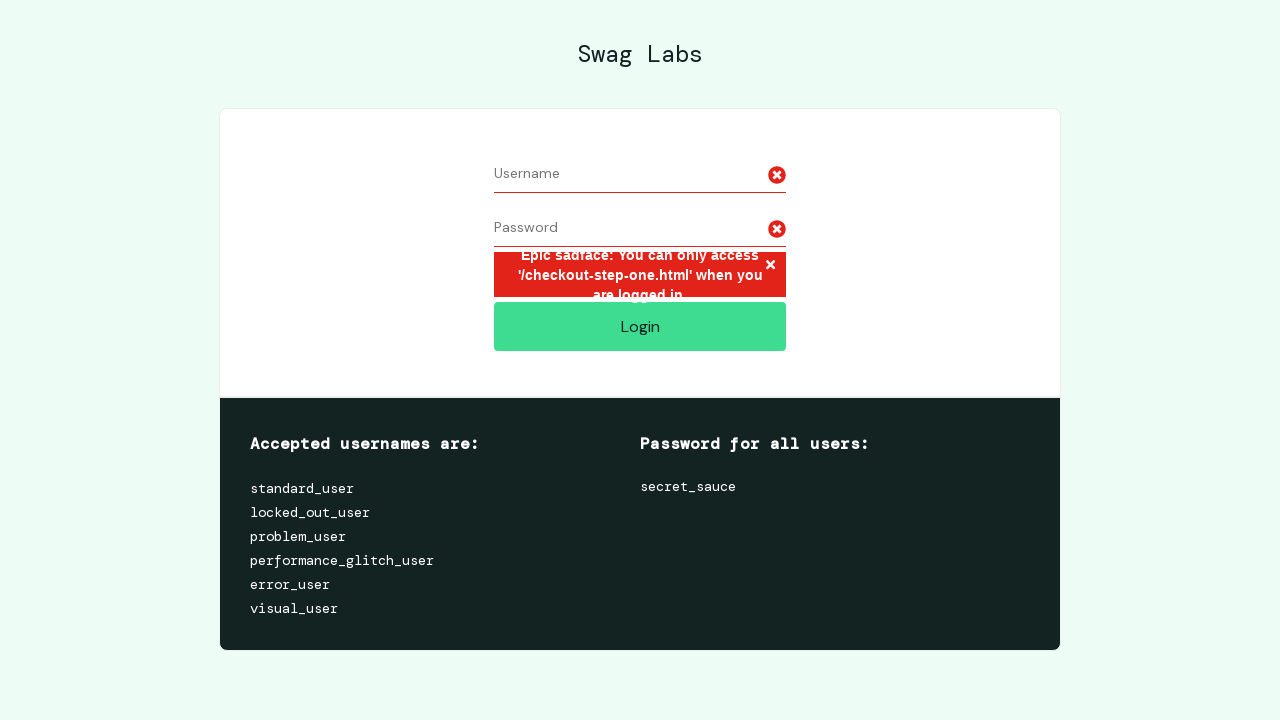

Verified redirect to login page after attempting checkout access
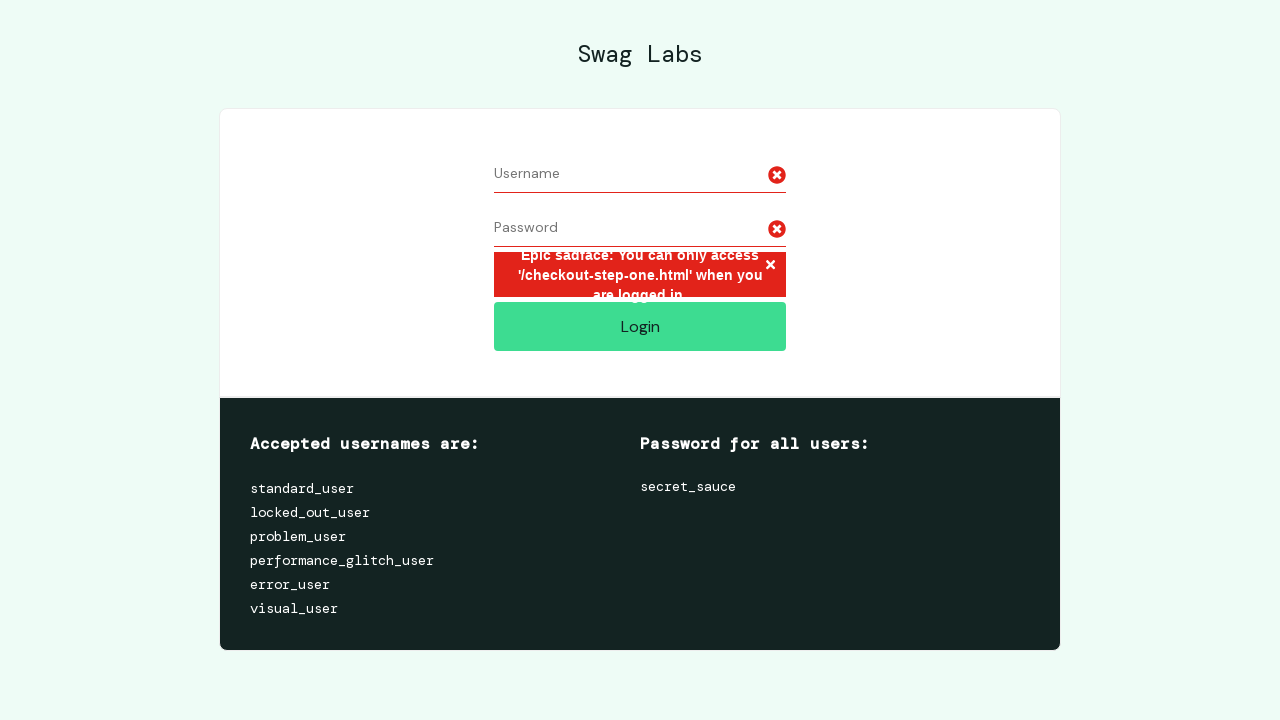

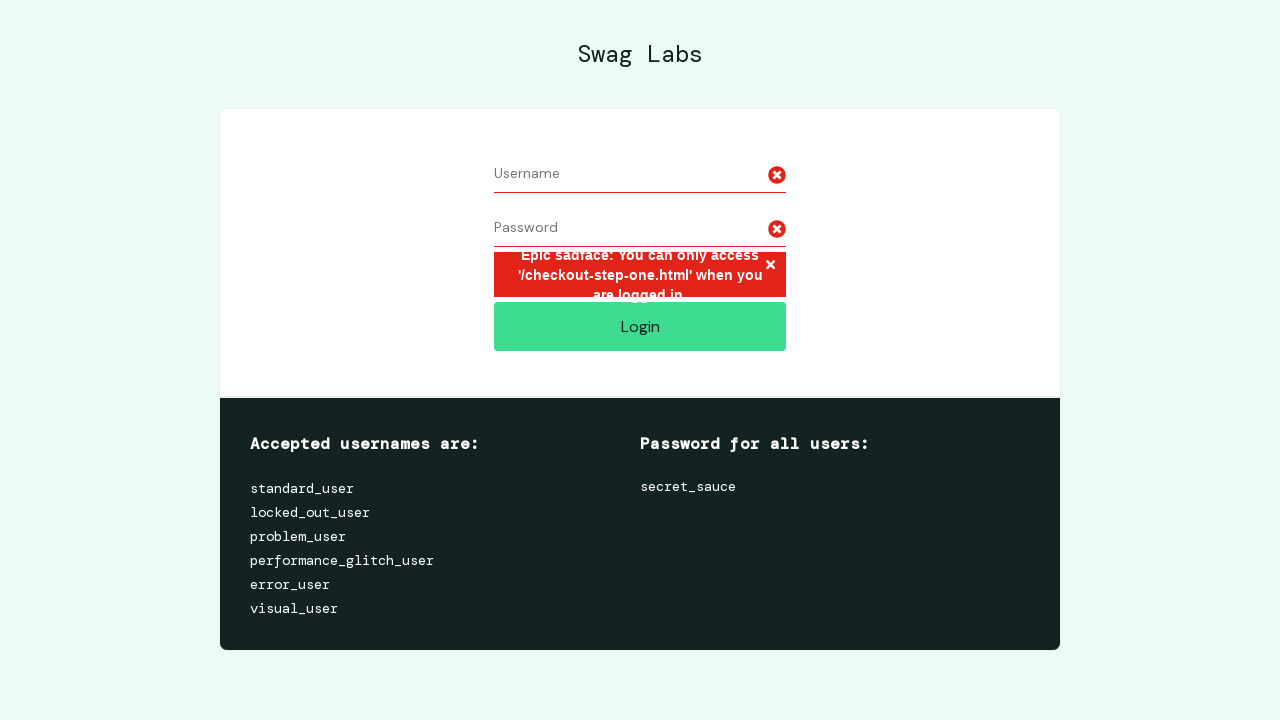